Tests the autocomplete functionality by typing a search term and using keyboard navigation to select from dropdown suggestions

Starting URL: https://rahulshettyacademy.com/AutomationPractice/

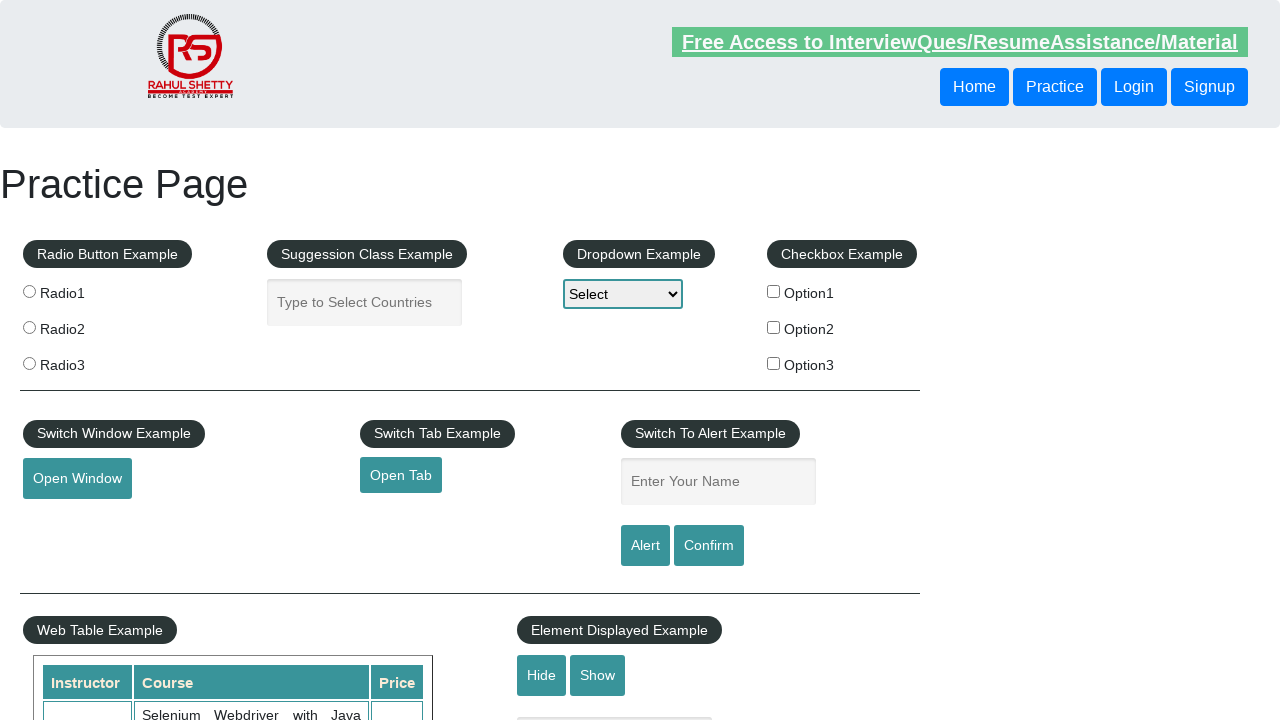

Typed 'korea' in autocomplete search field on #autocomplete
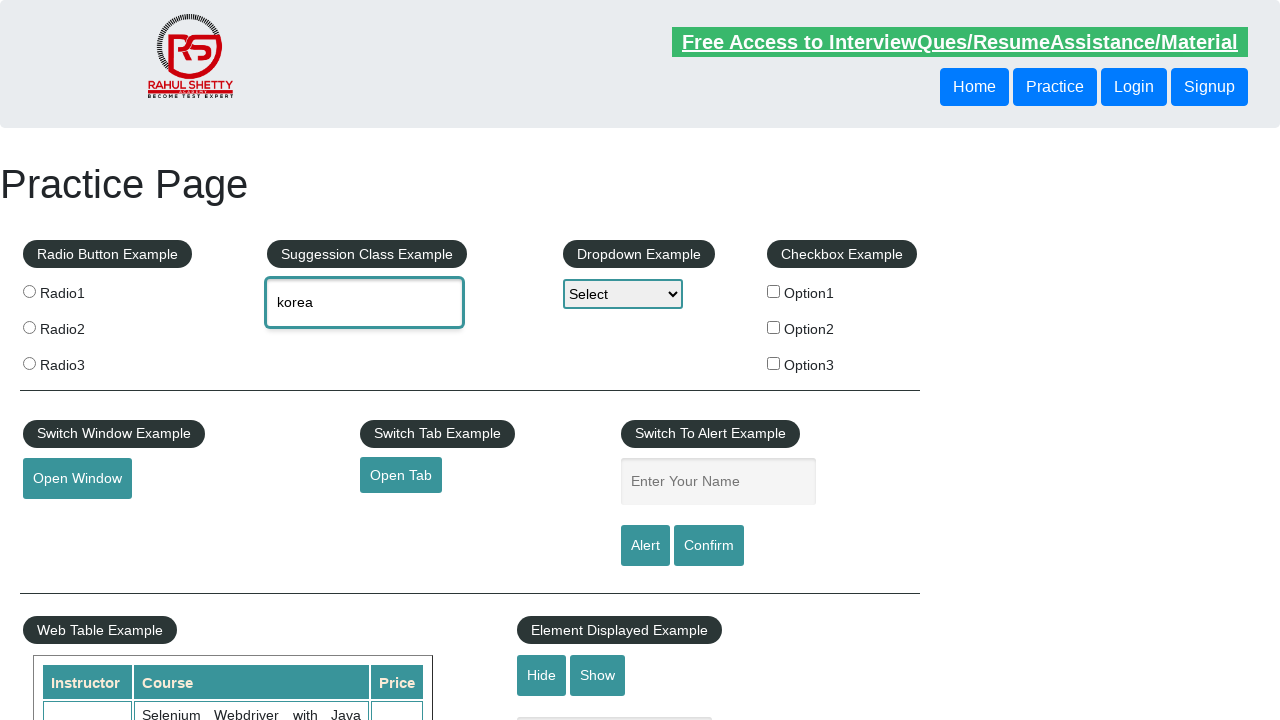

Pressed down arrow key once to navigate to first suggestion on #autocomplete
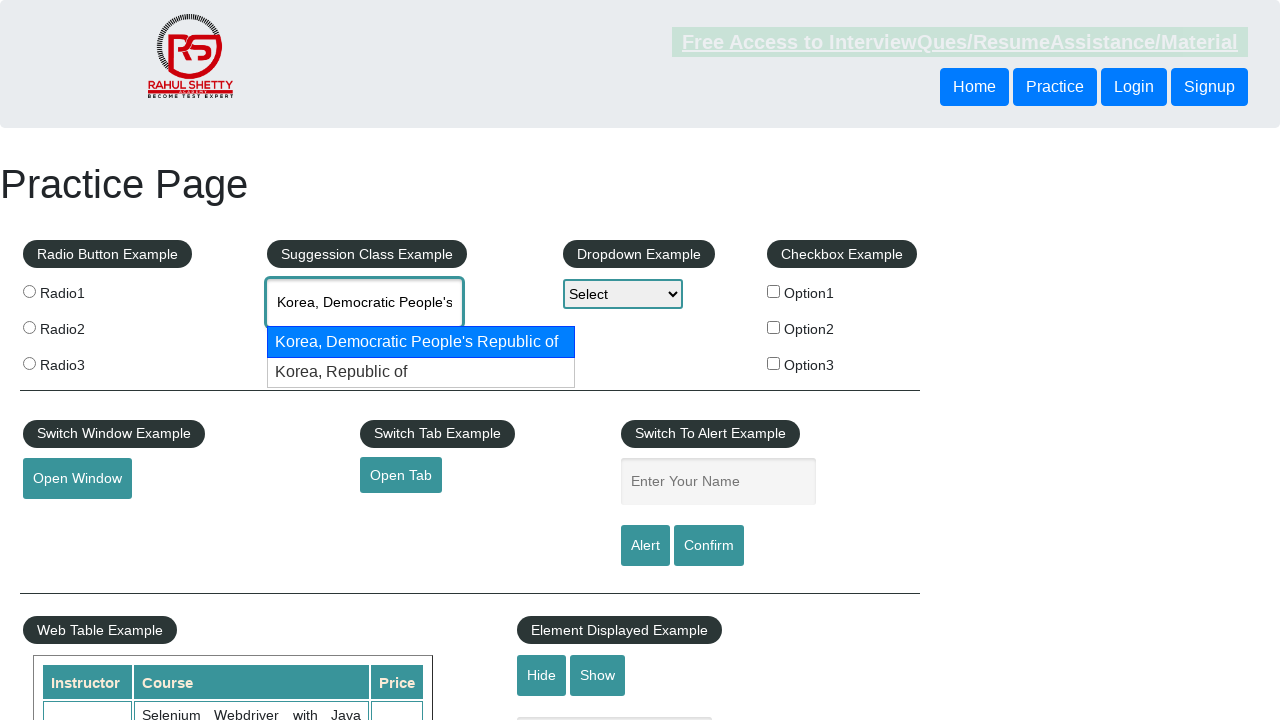

Pressed down arrow key again to navigate to second suggestion on #autocomplete
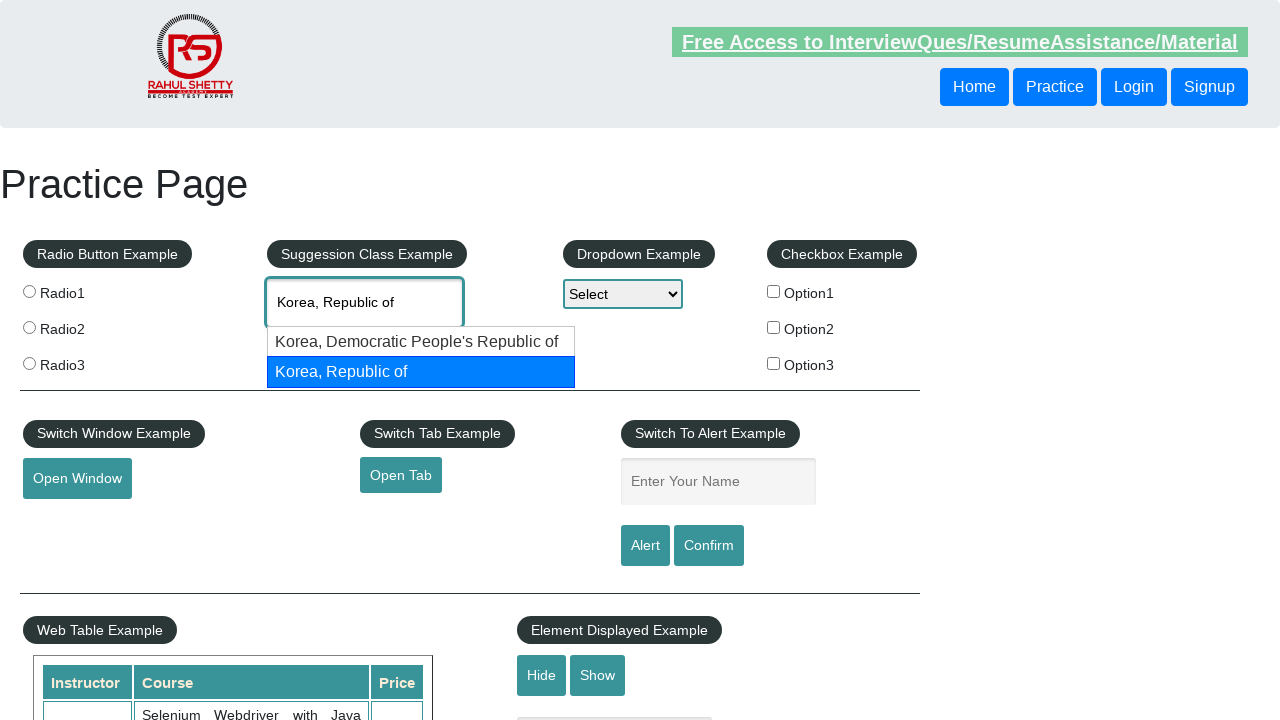

Retrieved current value from autocomplete field after keyboard navigation
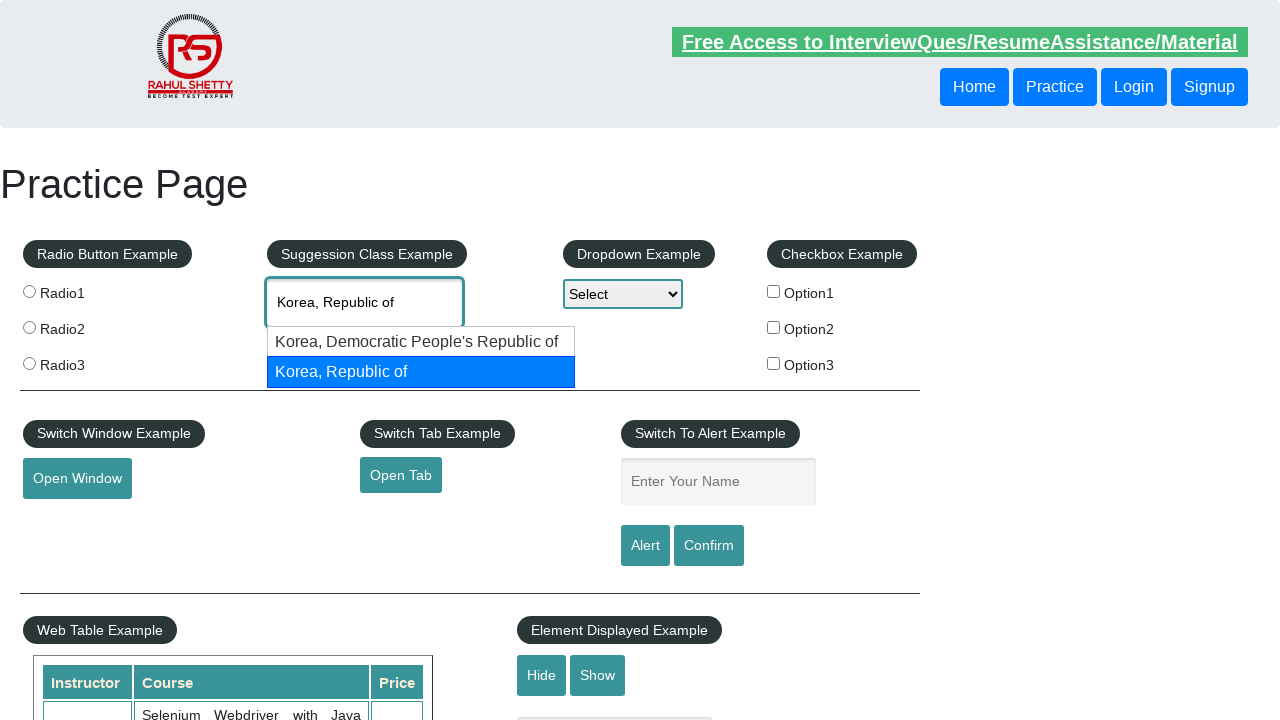

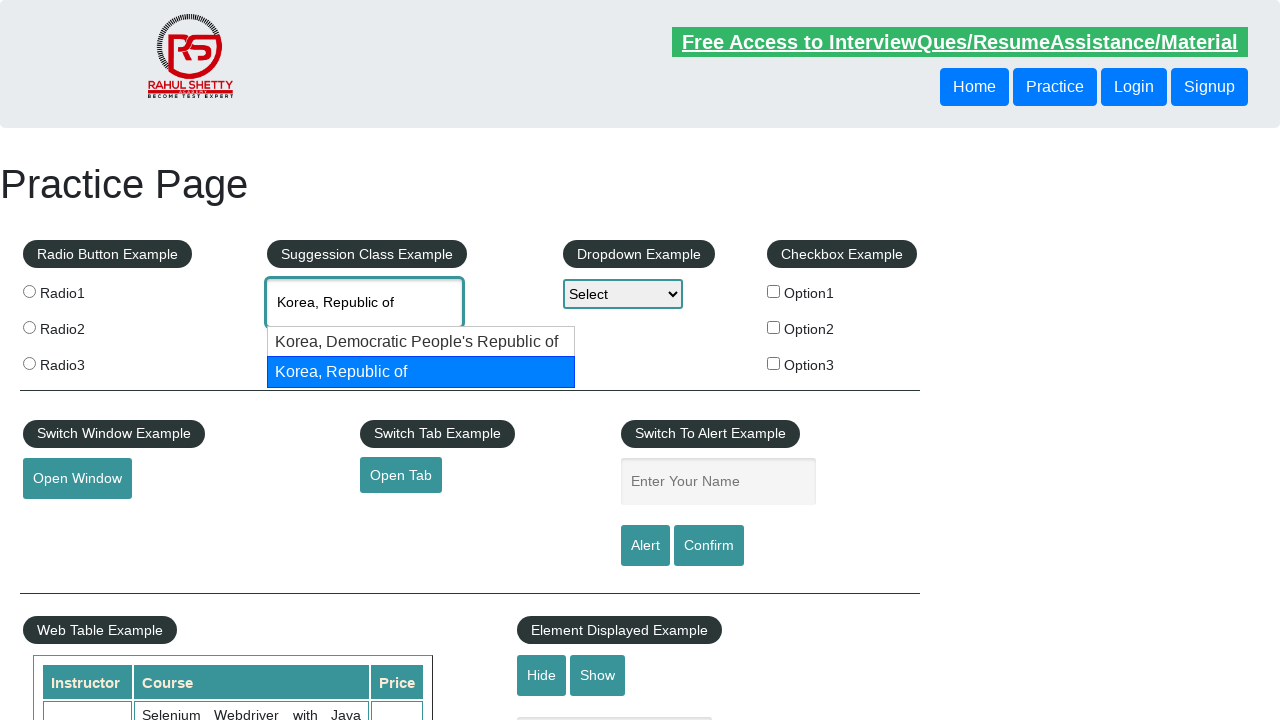